Tests a verification button on a wait example page by clicking the verify button and checking that a success message appears

Starting URL: http://suninjuly.github.io/wait1.html

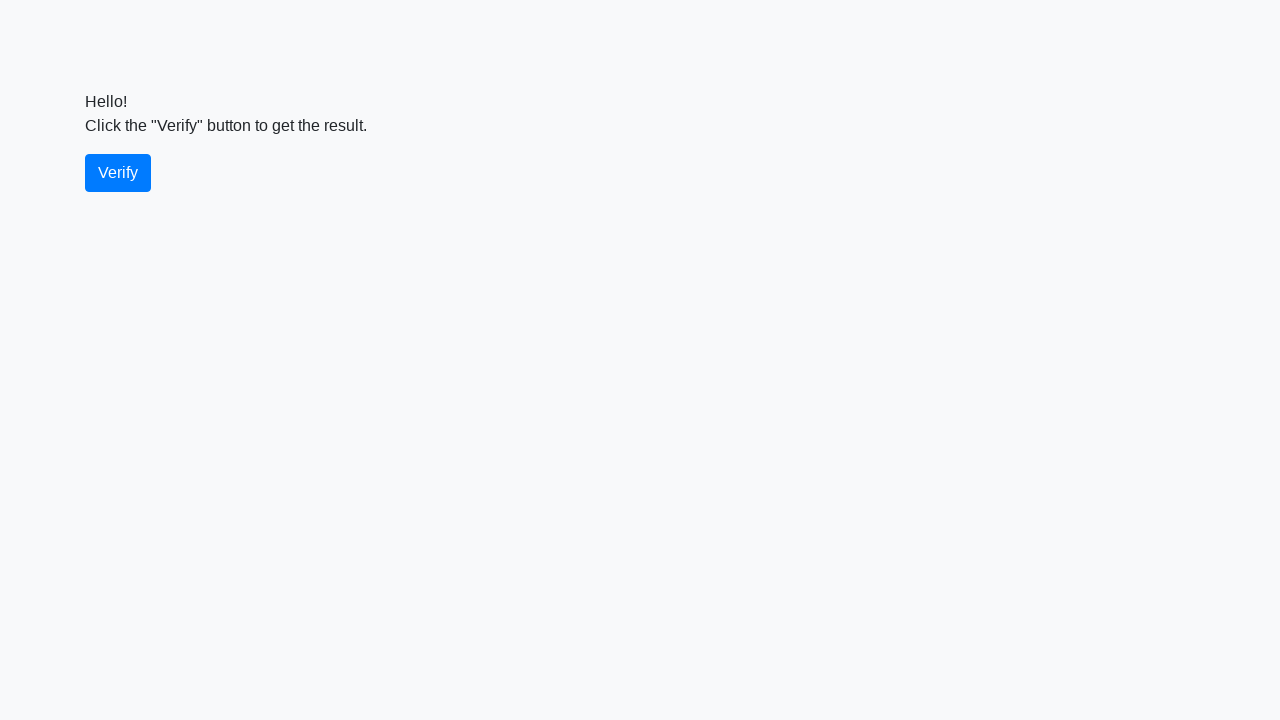

Clicked the verify button at (118, 173) on #verify
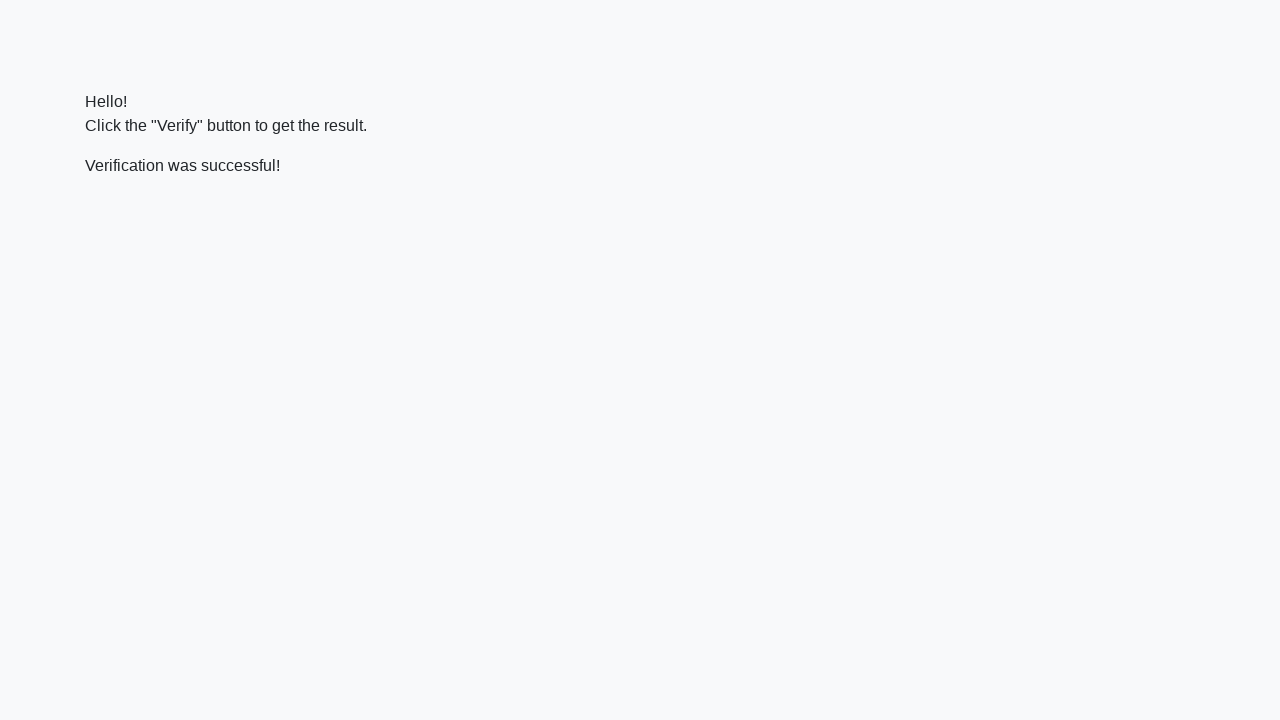

Success message element appeared
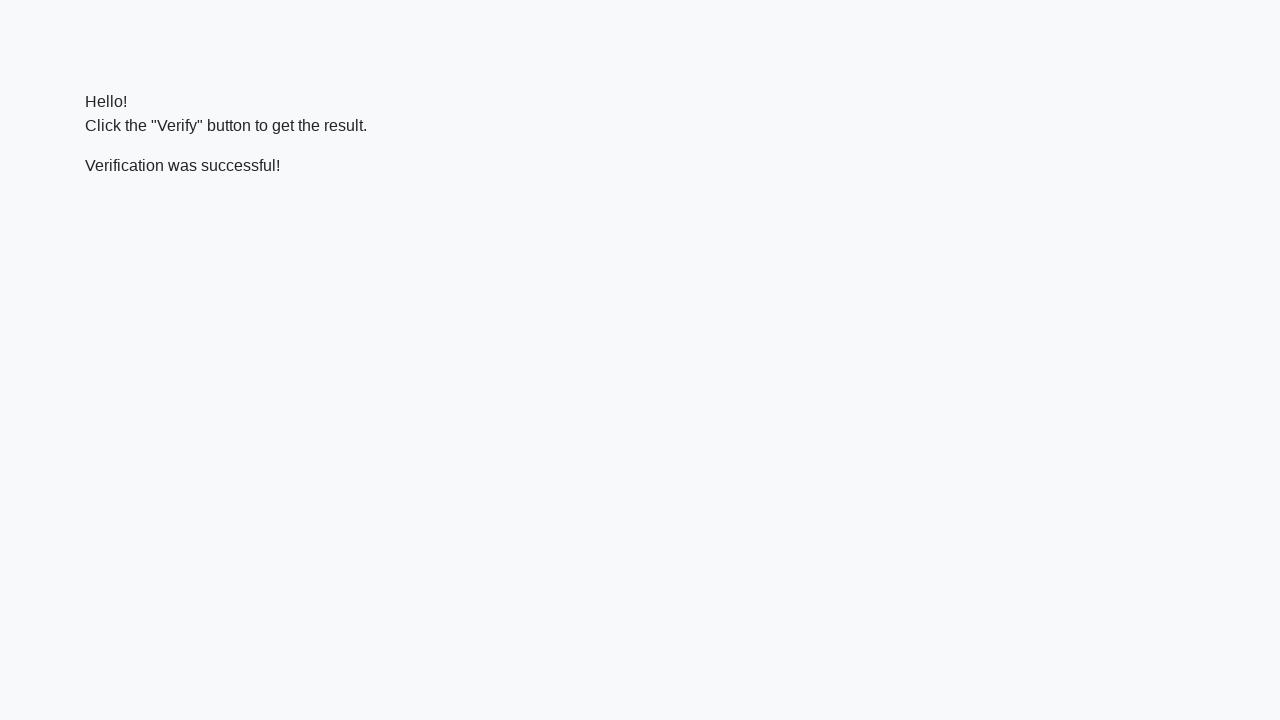

Verified that success message contains 'successful'
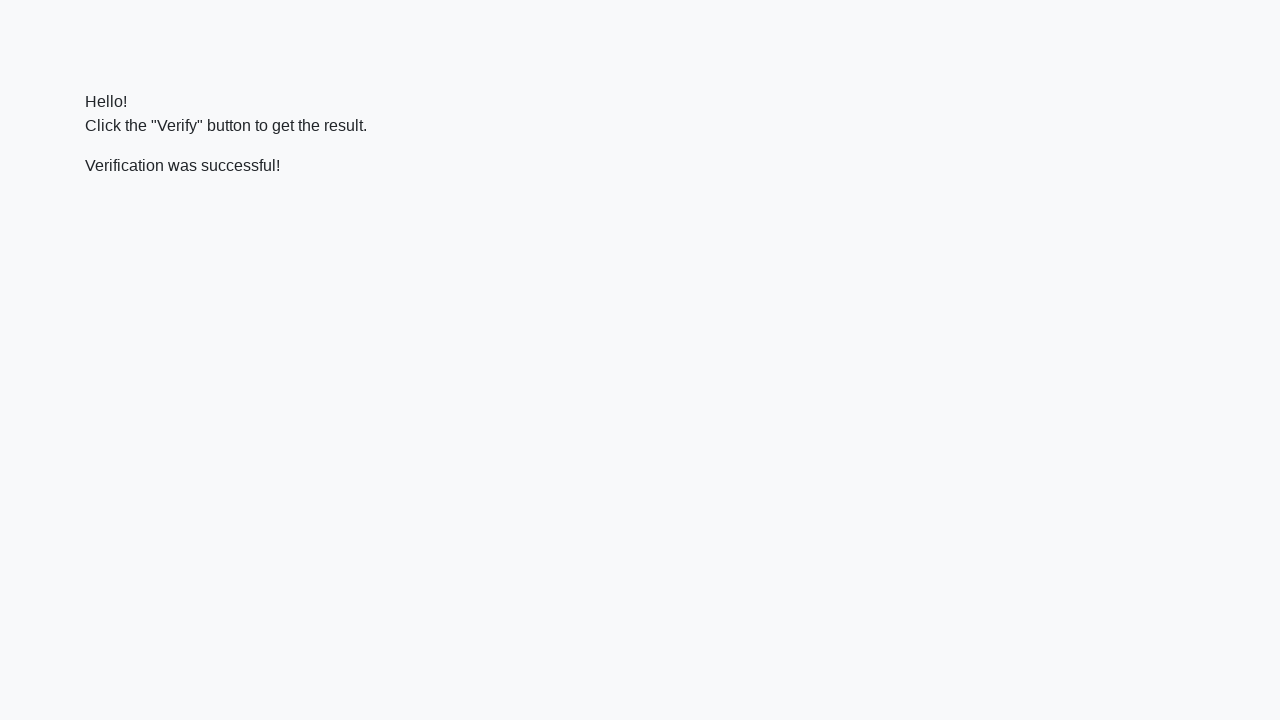

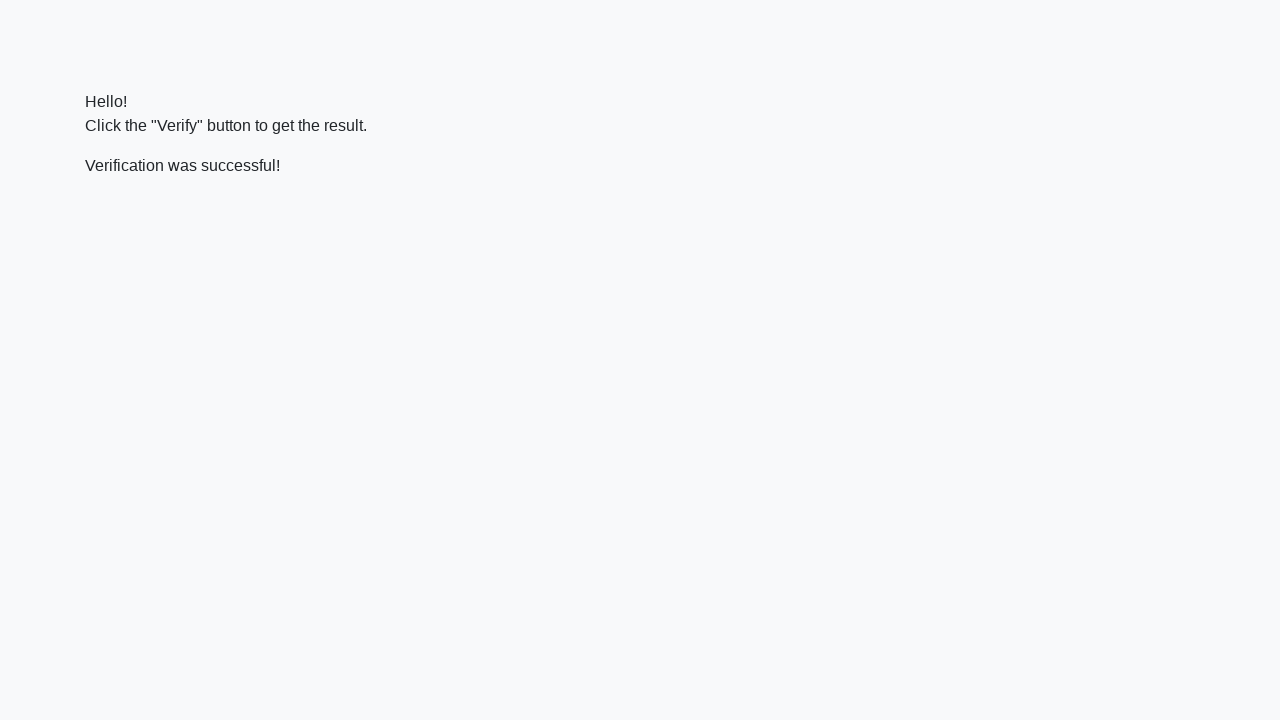